Tests the train search functionality on erail.in by entering source station (MAS - Chennai), destination station (MDU - Madurai), and clicking the date selection checkbox to initiate a search.

Starting URL: https://erail.in/

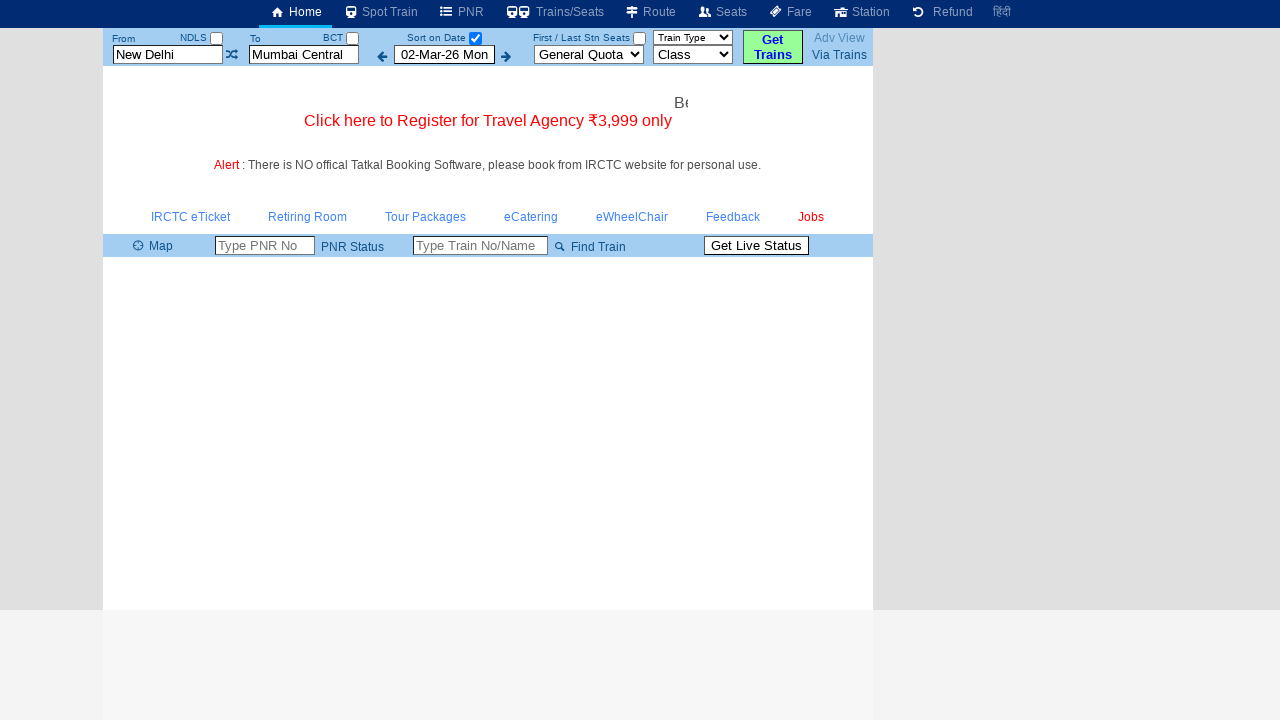

Cleared the 'From Station' input field on xpath=//input[@placeholder='From Station']
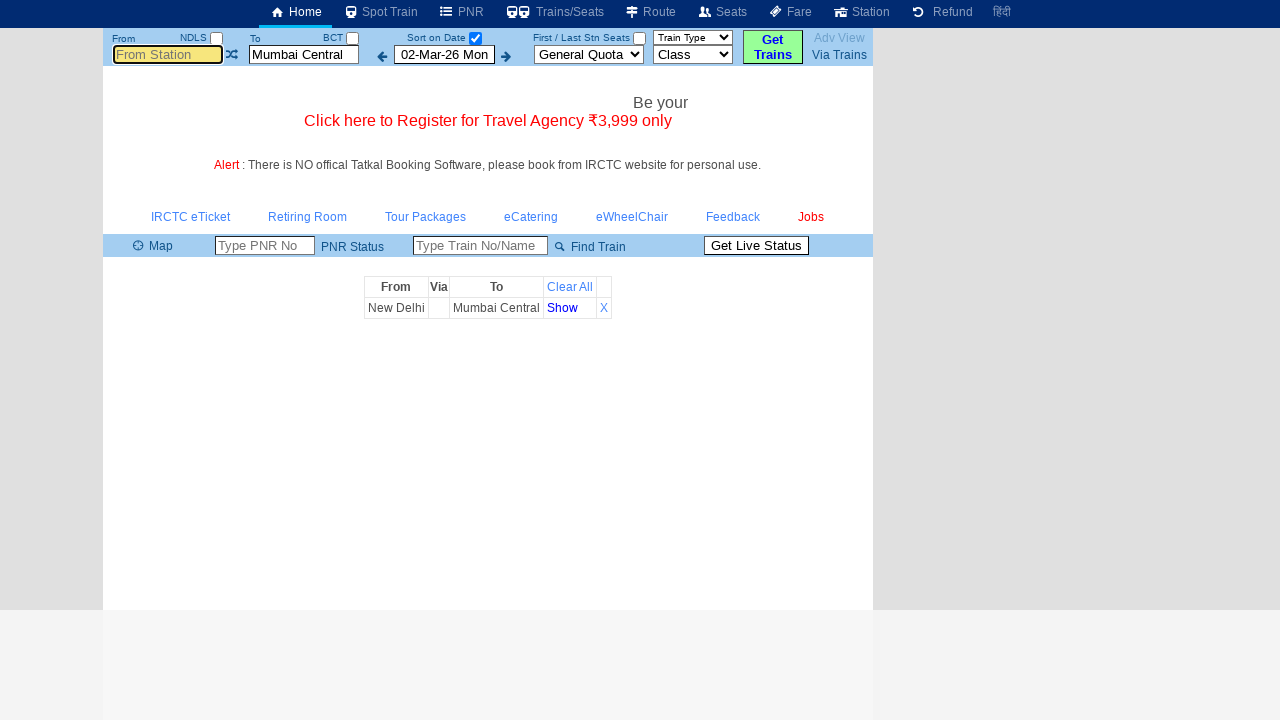

Filled 'From Station' field with 'MAS' (Chennai) on xpath=//input[@placeholder='From Station']
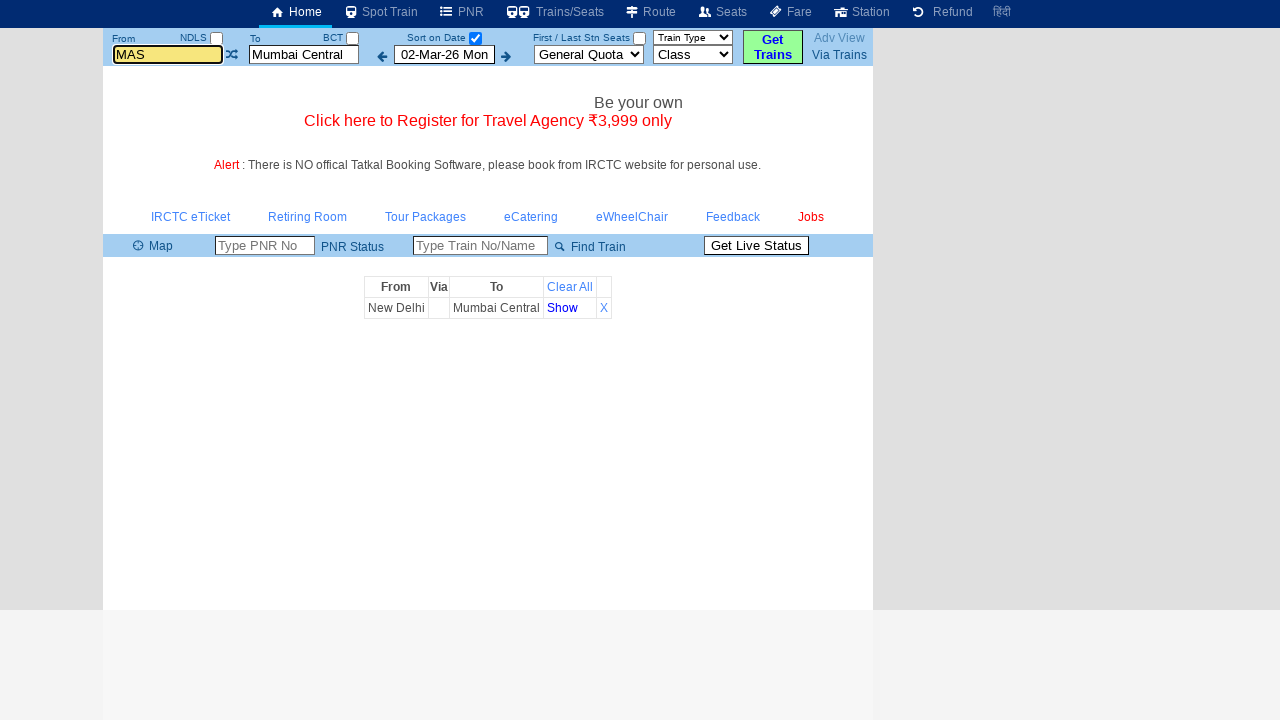

Cleared the 'To Station' input field on xpath=//input[@placeholder='To Station']
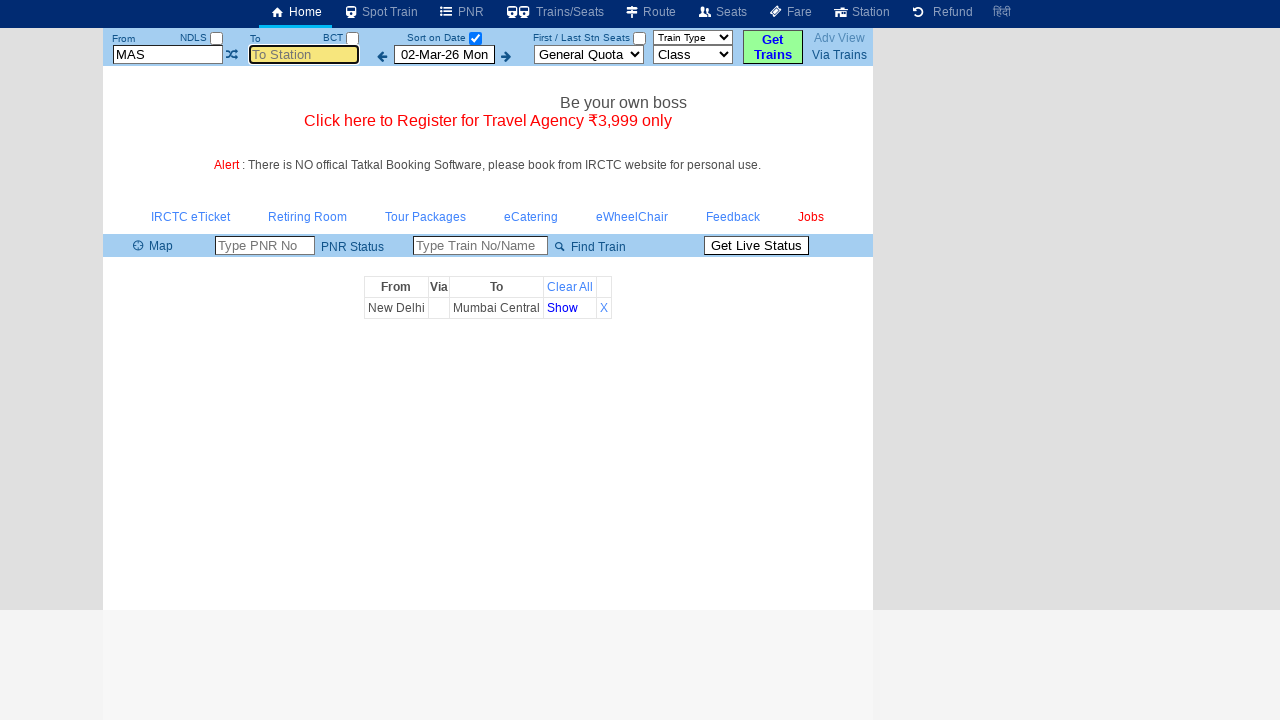

Filled 'To Station' field with 'MDU' (Madurai) on xpath=//input[@placeholder='To Station']
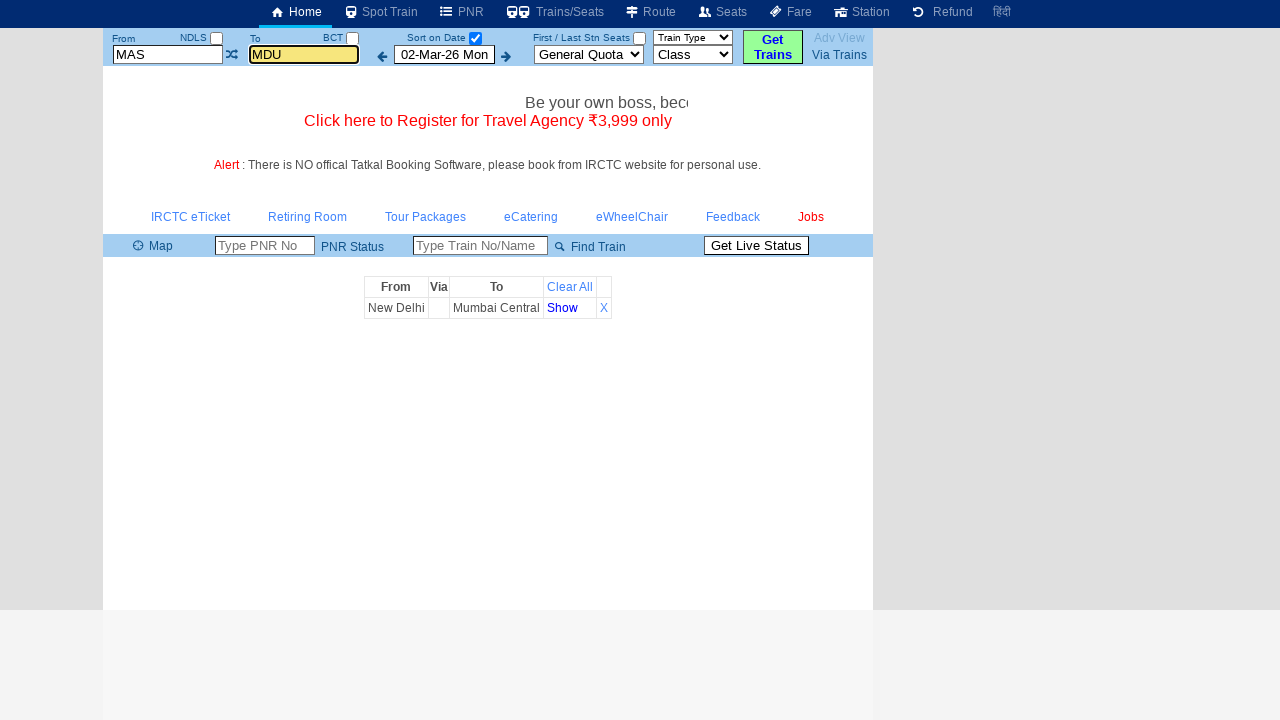

Clicked the date selection checkbox to initiate train search at (475, 38) on xpath=//*[@id='chkSelectDateOnly']
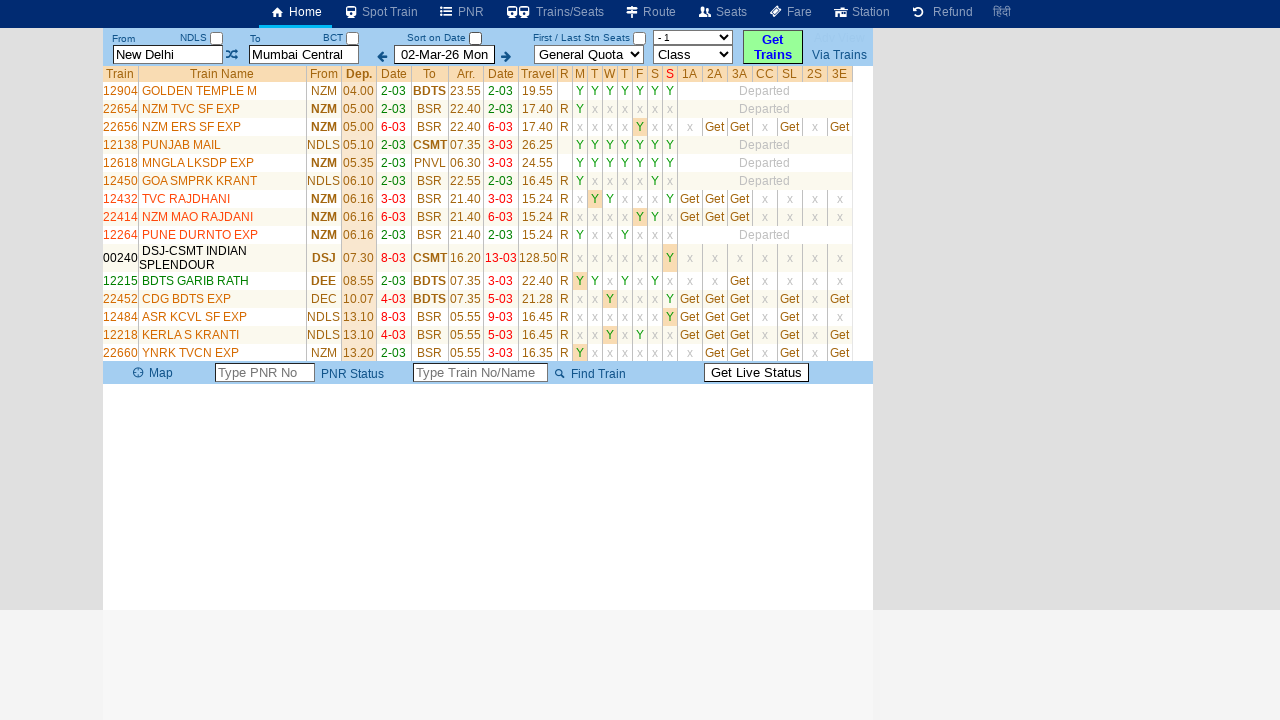

Waited 2 seconds for search results to load
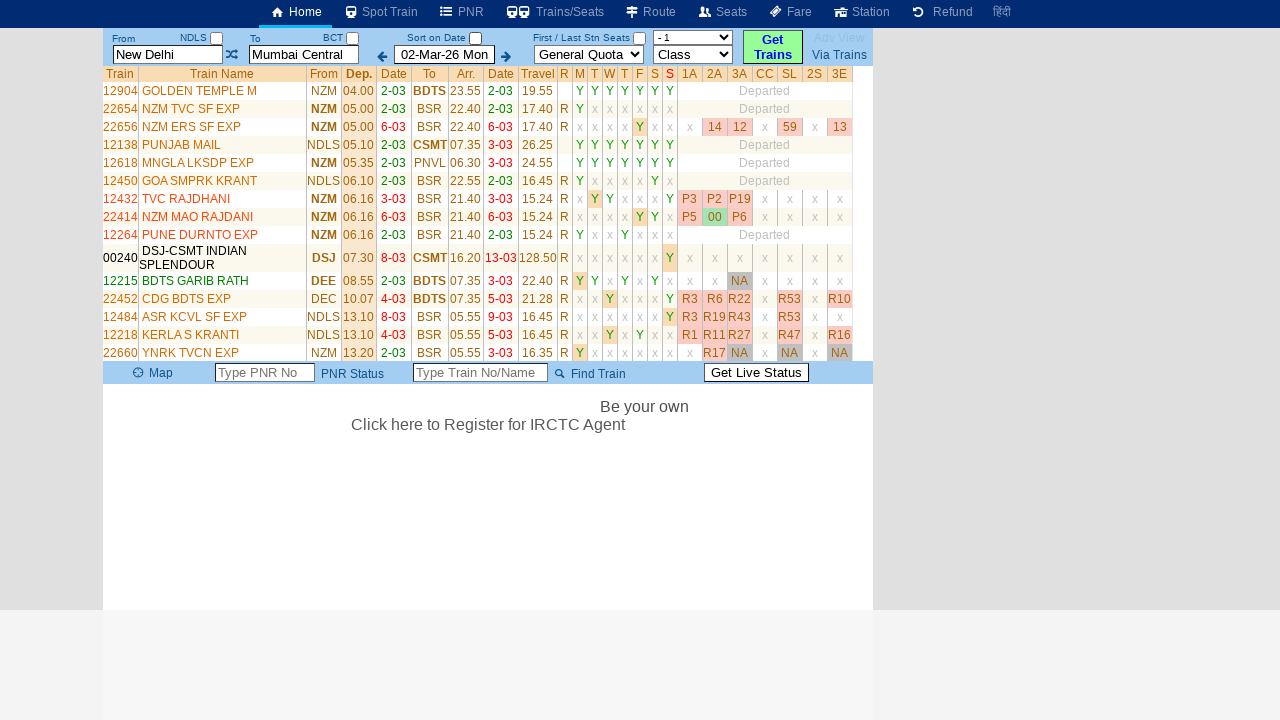

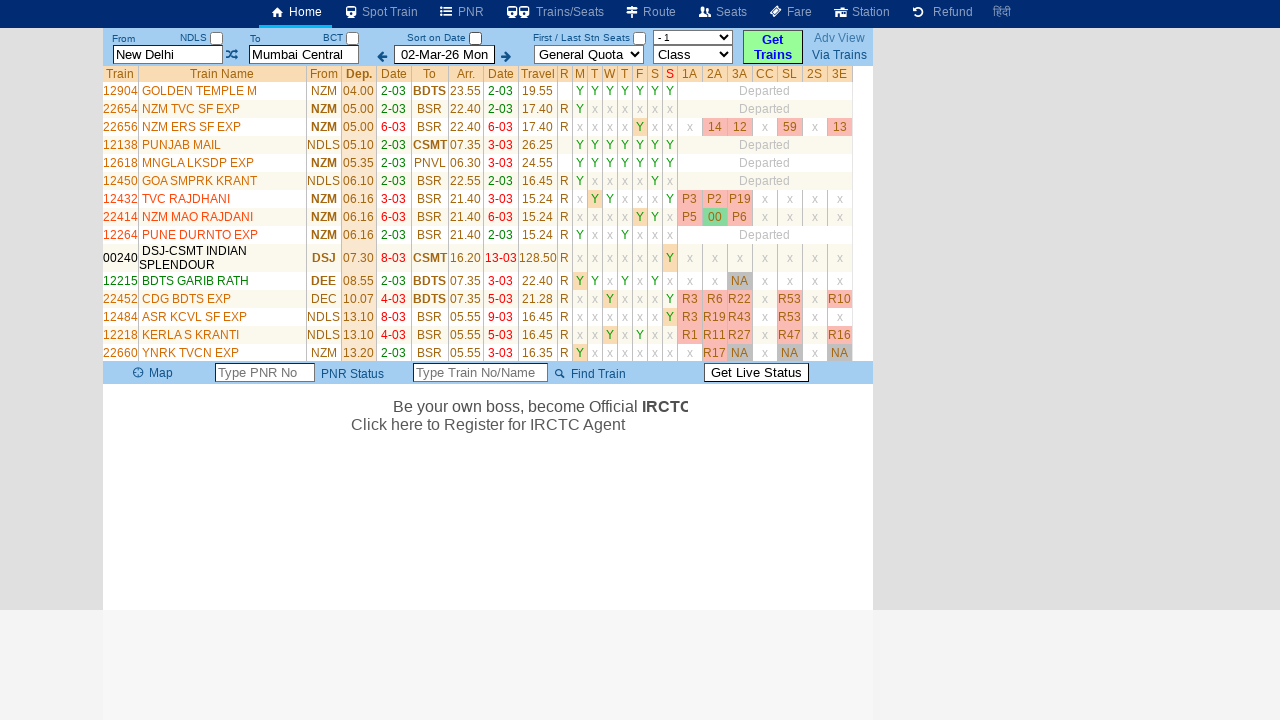